Tests e-commerce cart functionality by navigating to a vegetable shop page and adding specific items (Cucumber, Brocolli, Beetroot) to the shopping cart by iterating through available products and clicking Add to Cart buttons.

Starting URL: https://rahulshettyacademy.com/seleniumPractise/

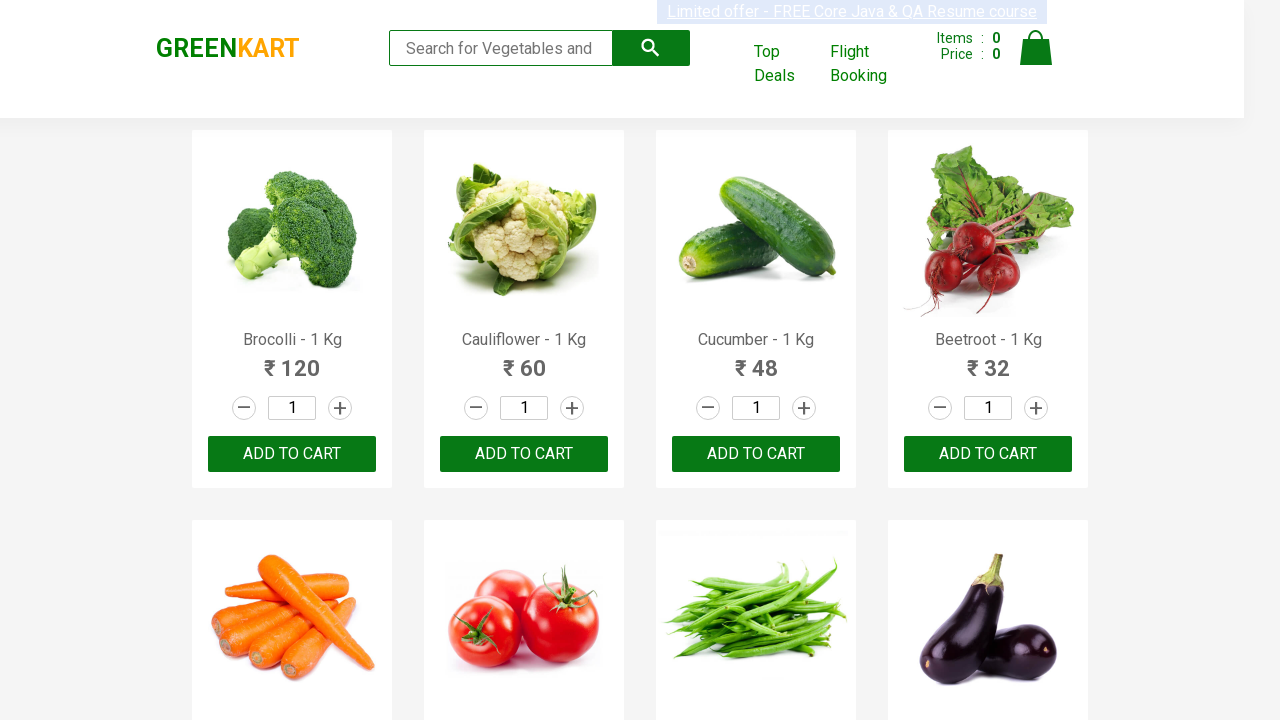

Waited for product names to load on vegetable shop page
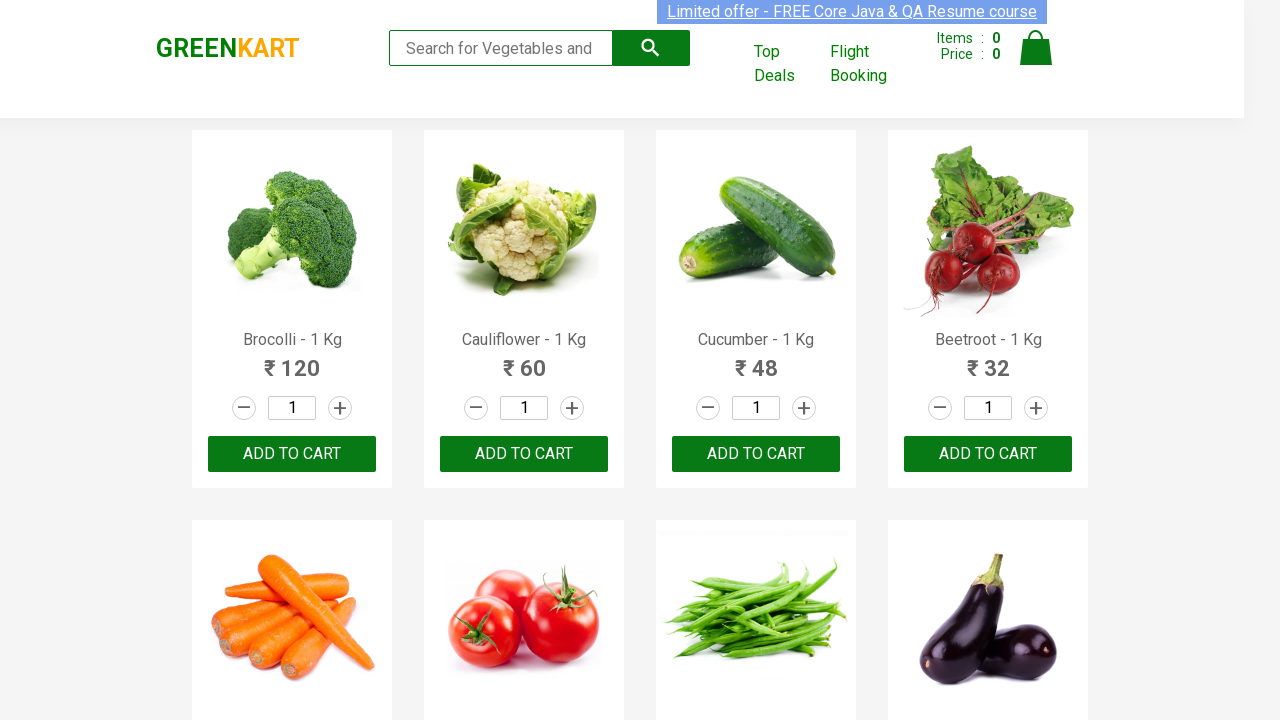

Retrieved all product elements from page
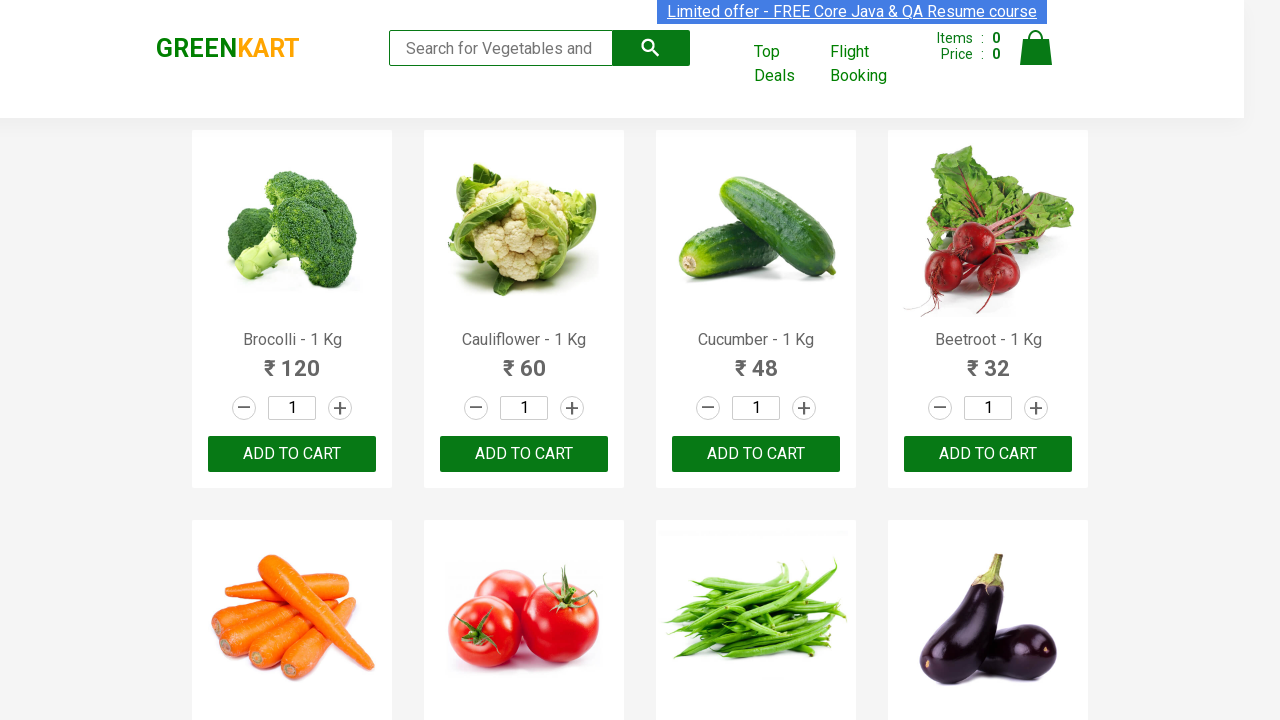

Added Brocolli to shopping cart at (292, 454) on xpath=//div[@class='product-action']/button >> nth=0
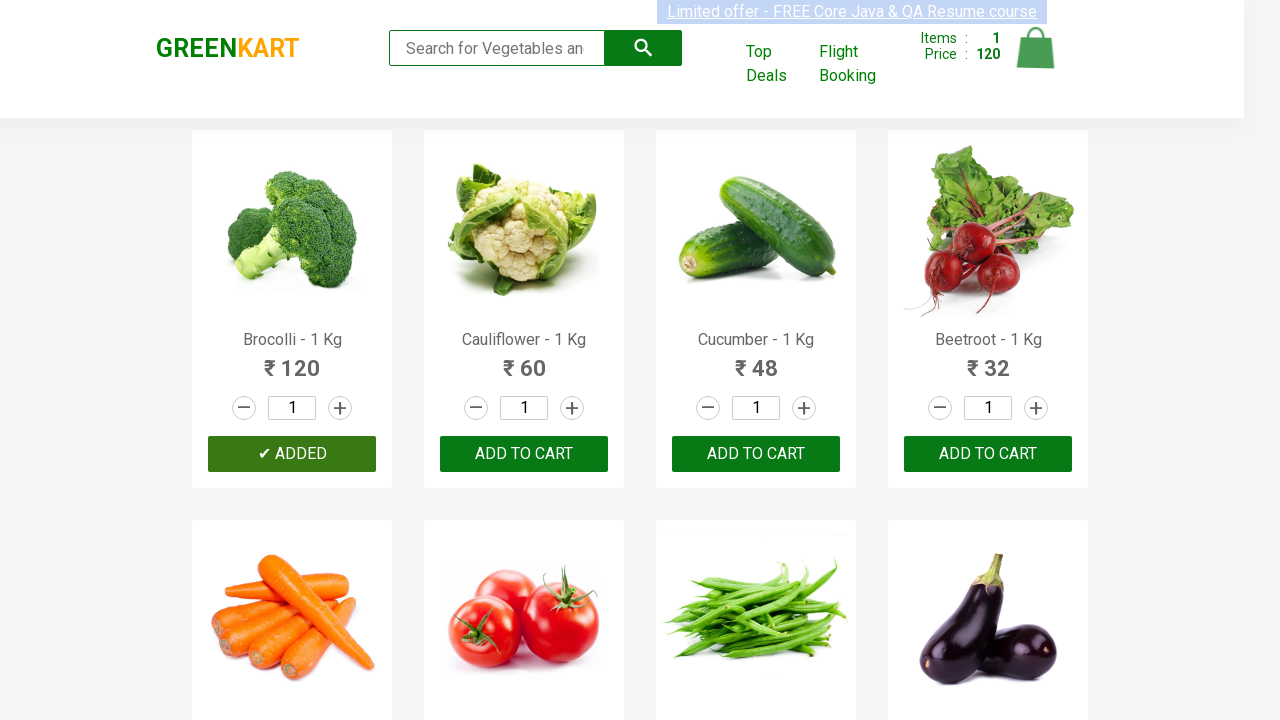

Added Cucumber to shopping cart at (756, 454) on xpath=//div[@class='product-action']/button >> nth=2
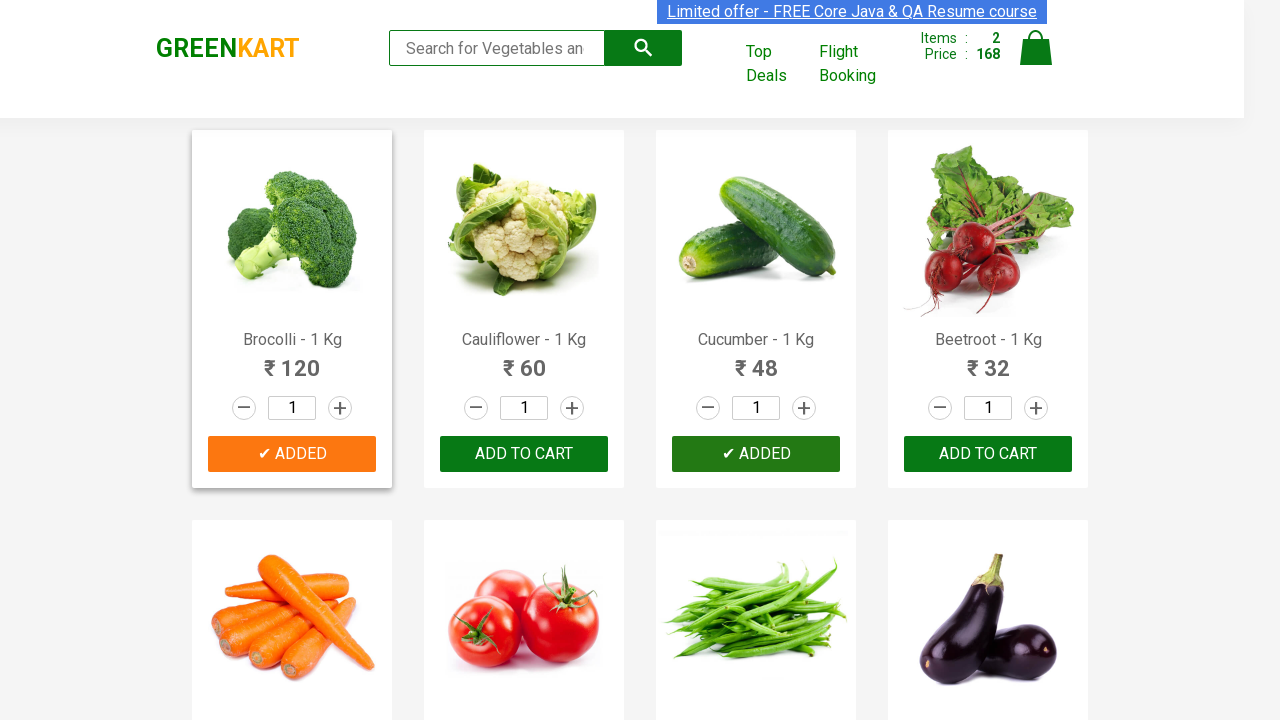

Added Beetroot to shopping cart at (988, 454) on xpath=//div[@class='product-action']/button >> nth=3
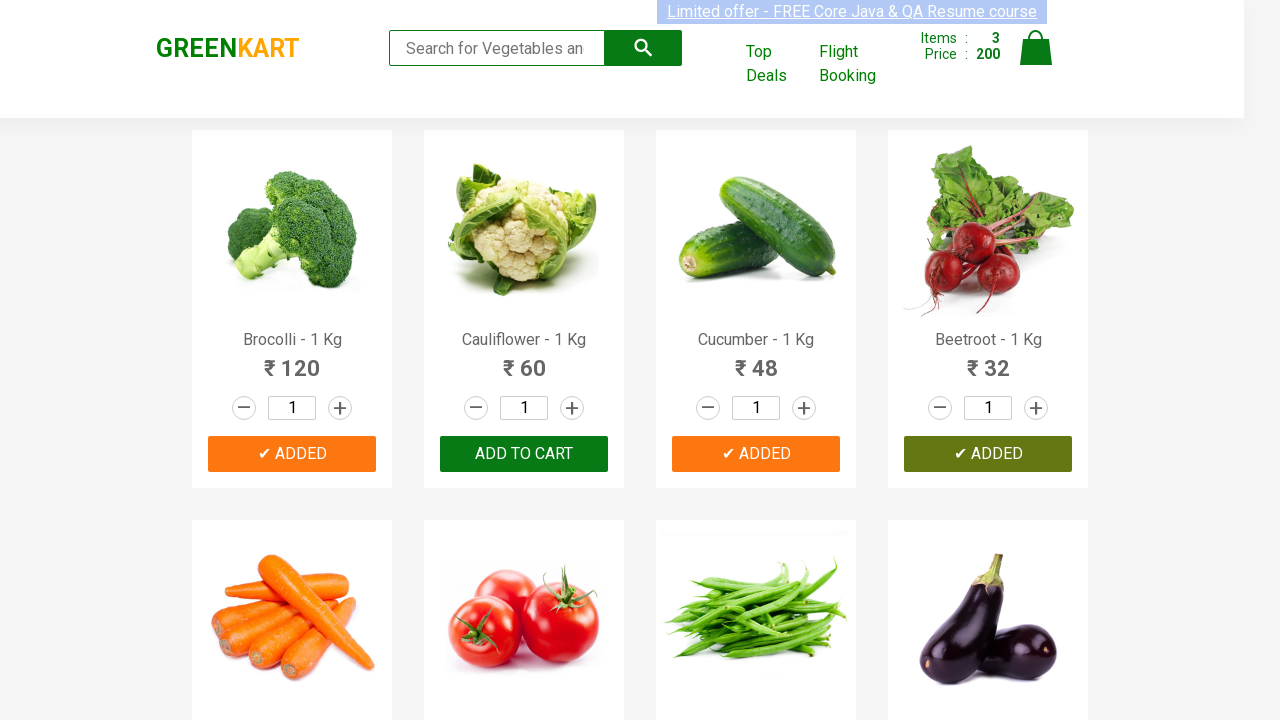

All required items (Cucumber, Brocolli, Beetroot) have been added to cart
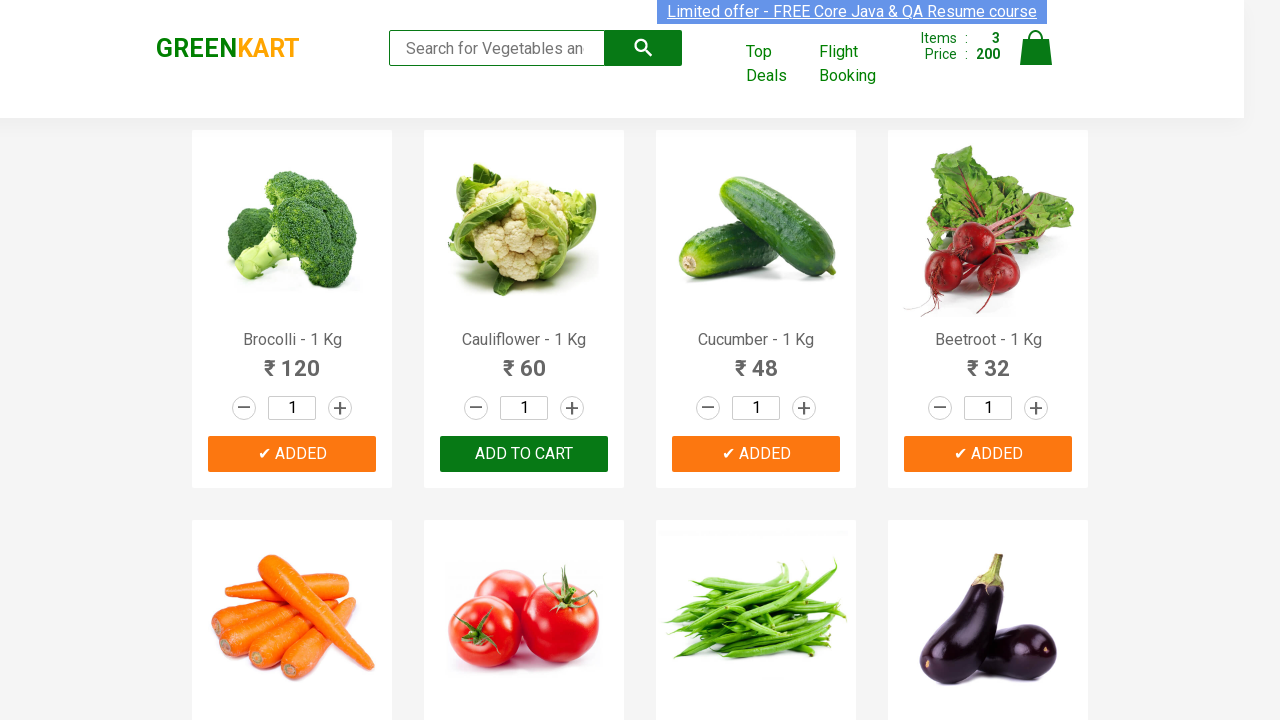

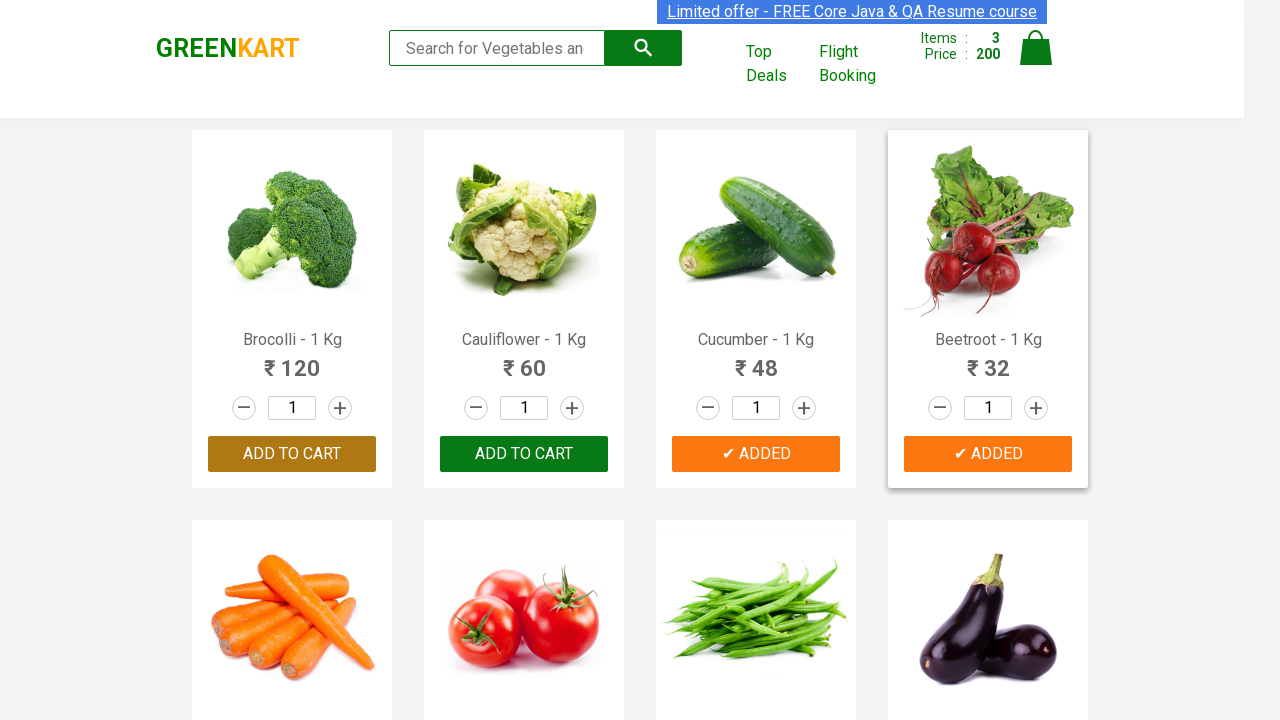